Tests form filling using tab key navigation to move between fields in a registration form

Starting URL: https://naveenautomationlabs.com/opencart/index.php?route=account/register

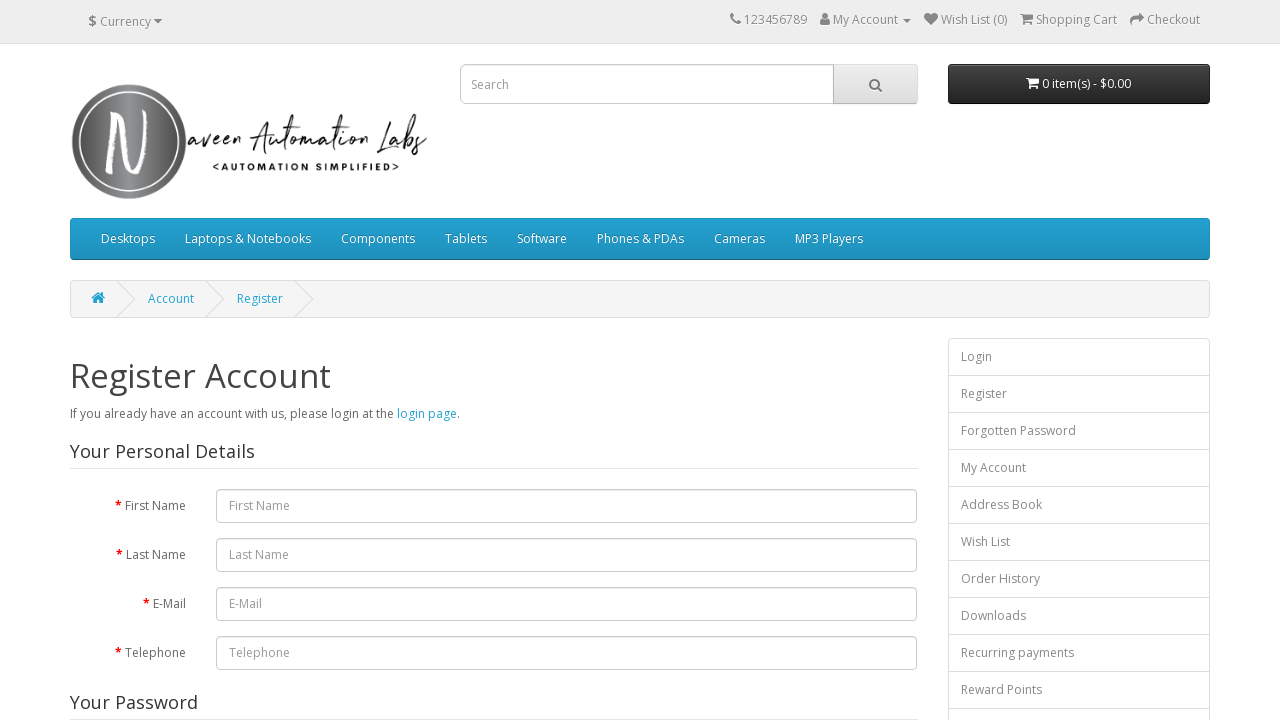

Navigated to registration form page
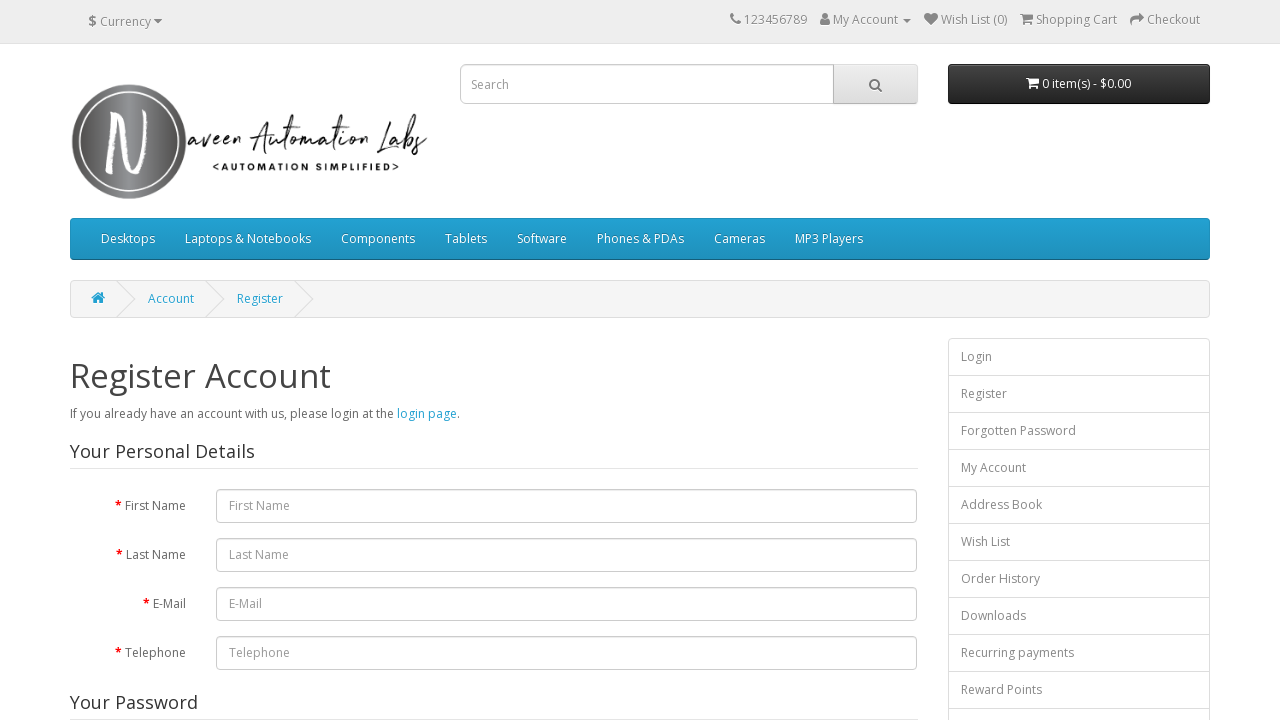

Filled first name field with 'Maha' on #input-firstname
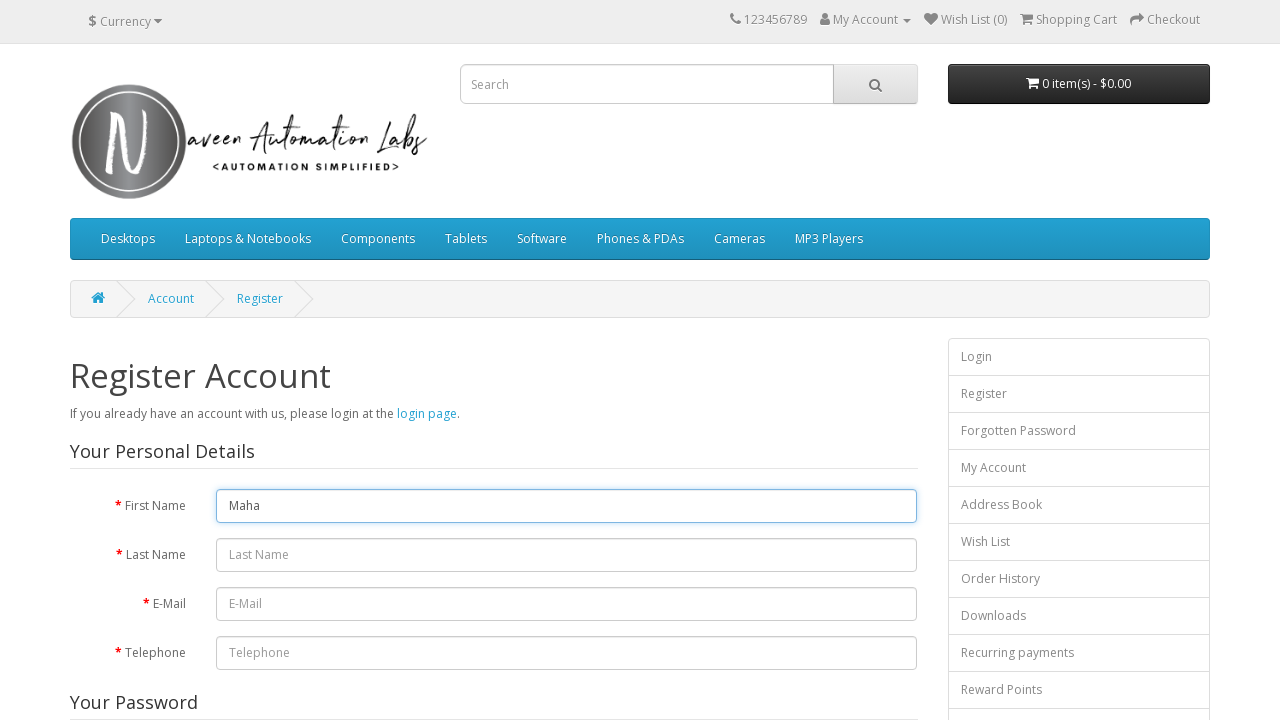

Pressed Tab to navigate from first name to last name field on #input-firstname
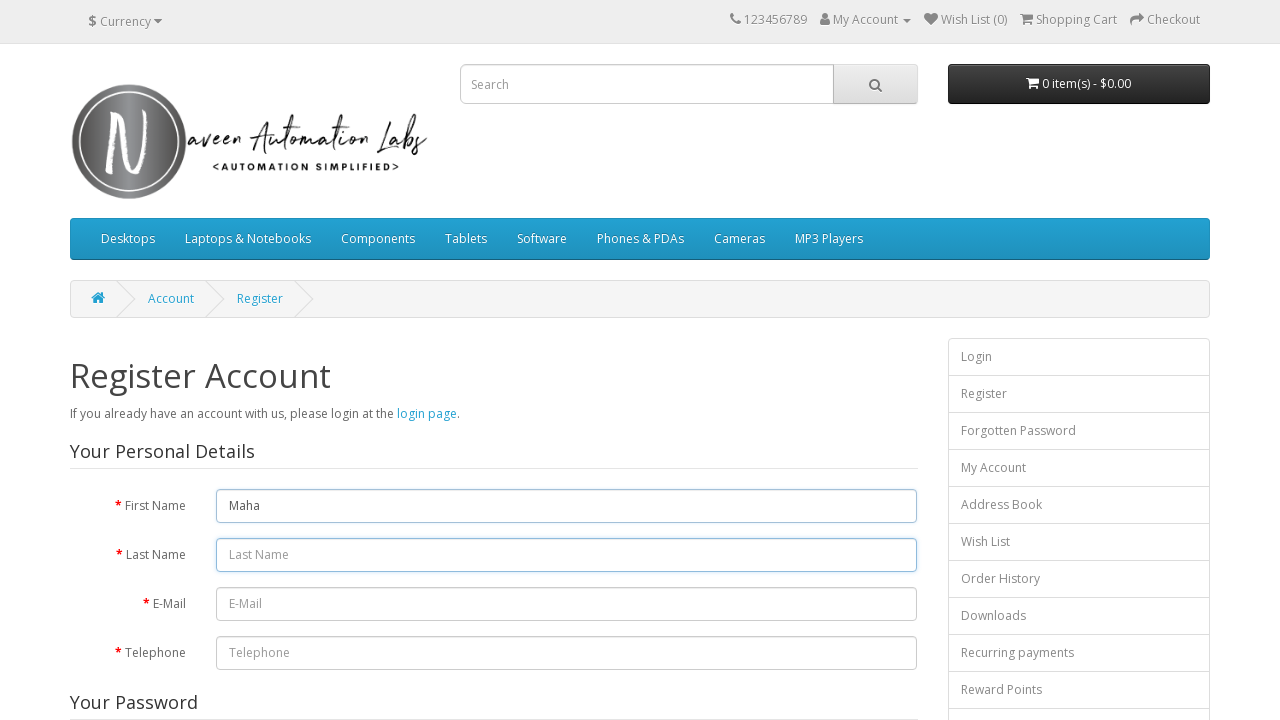

Typed 'Lakshmi' in last name field on #input-lastname
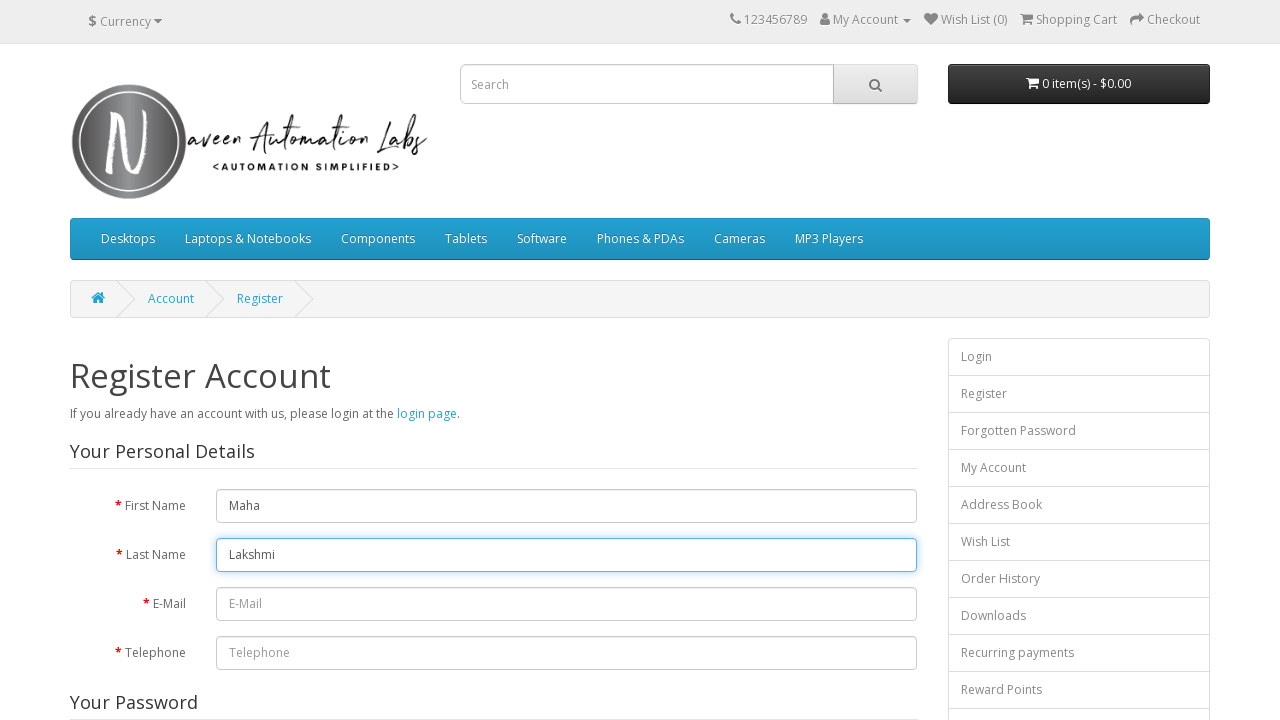

Pressed Tab to navigate from last name to email field on #input-lastname
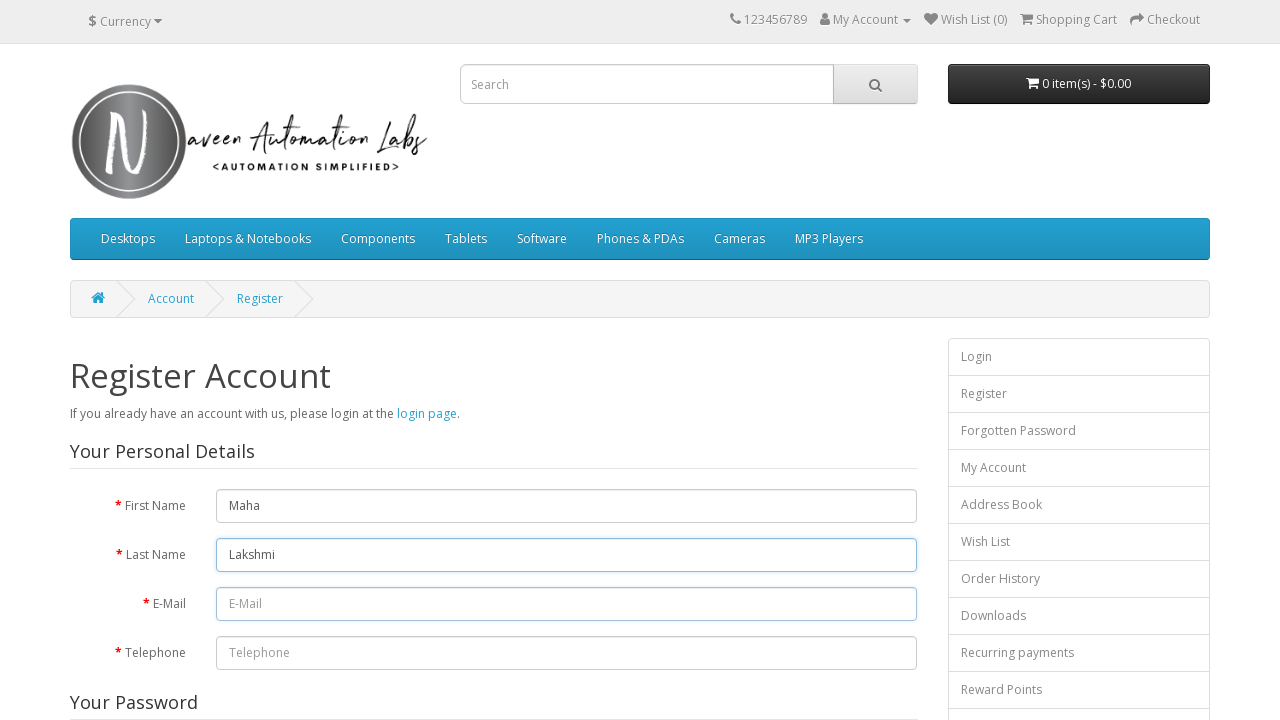

Typed 'testuser2847@example.com' in email field on #input-email
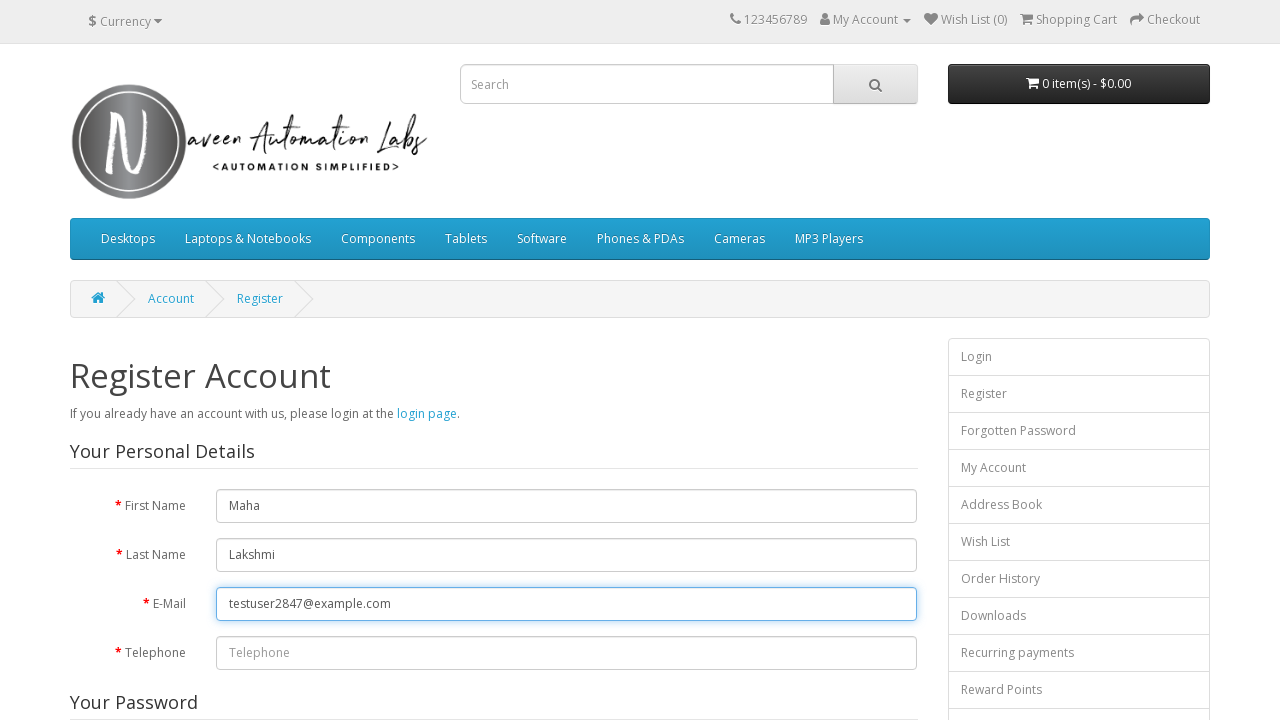

Pressed Tab to navigate from email to telephone field on #input-email
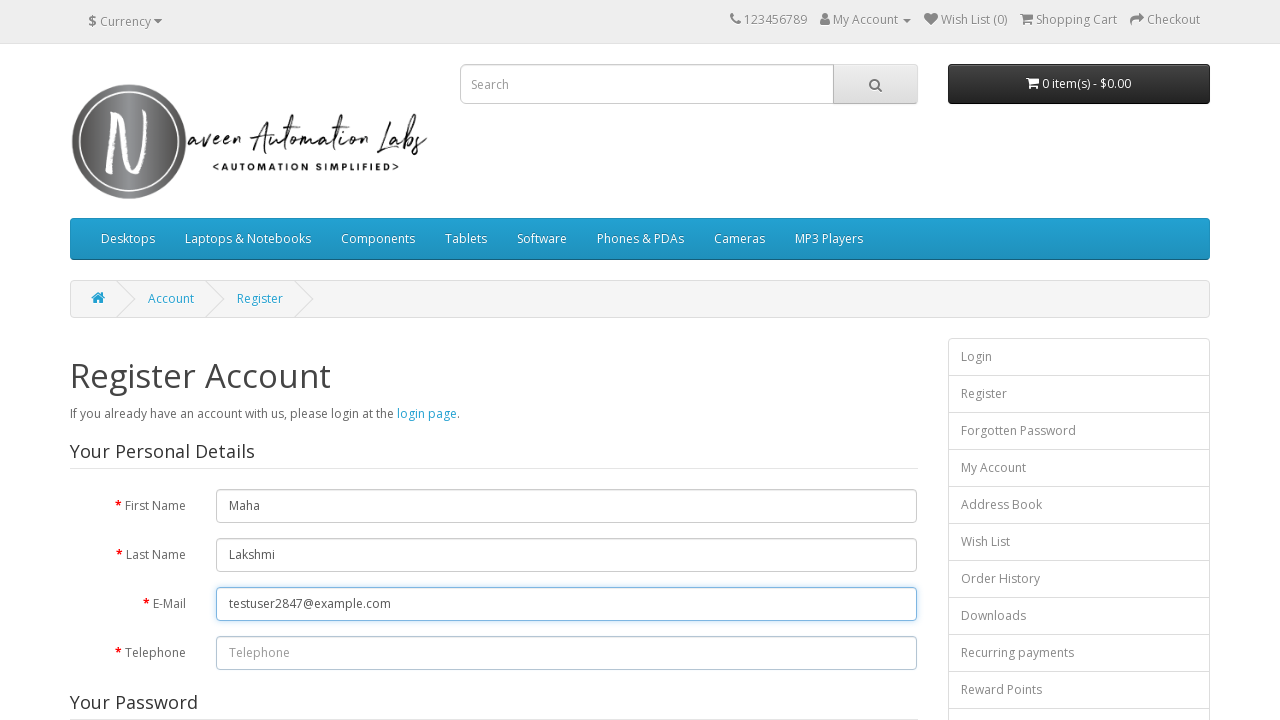

Typed '9876543210' in telephone field on #input-telephone
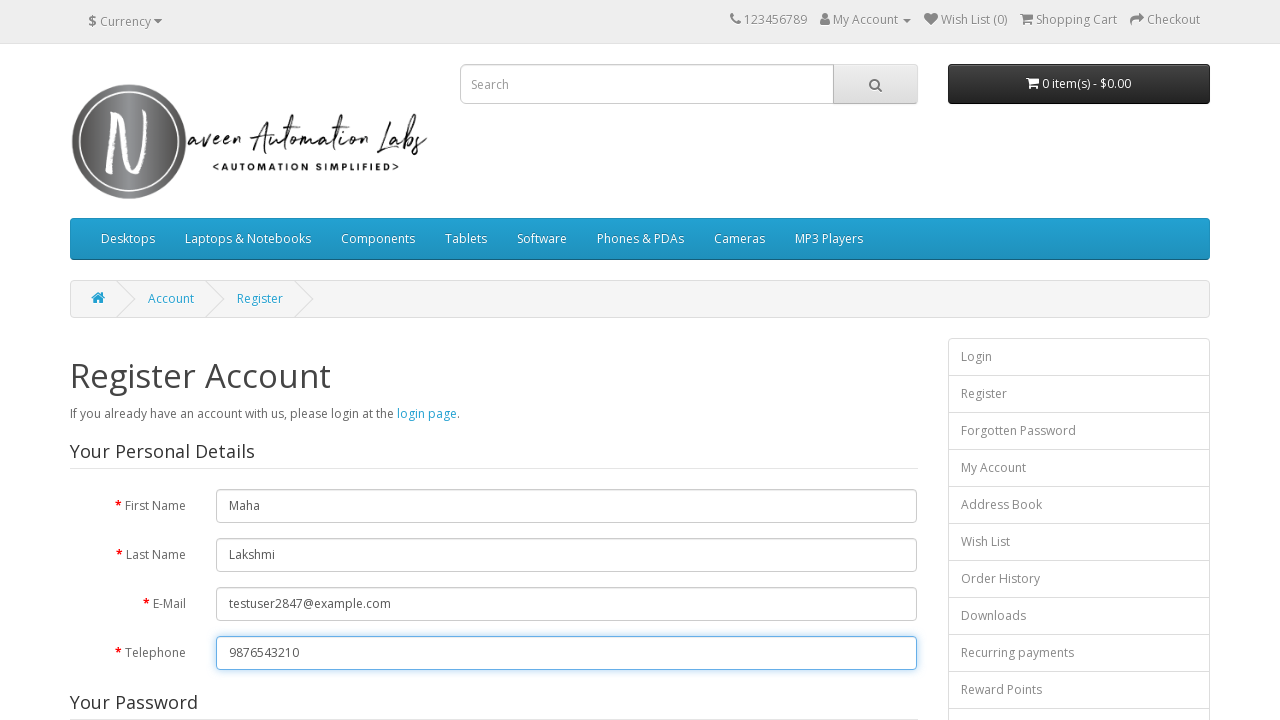

Pressed Tab to navigate from telephone to password field on #input-telephone
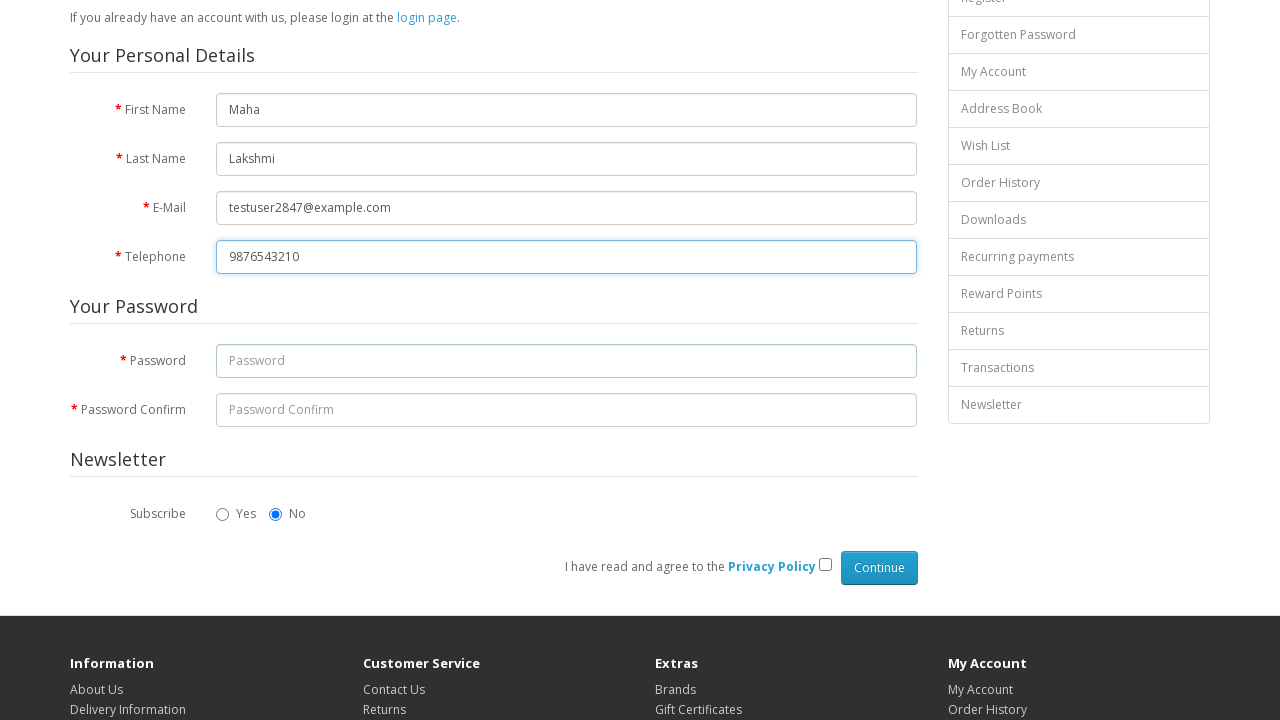

Typed 'TestPass123' in password field on #input-password
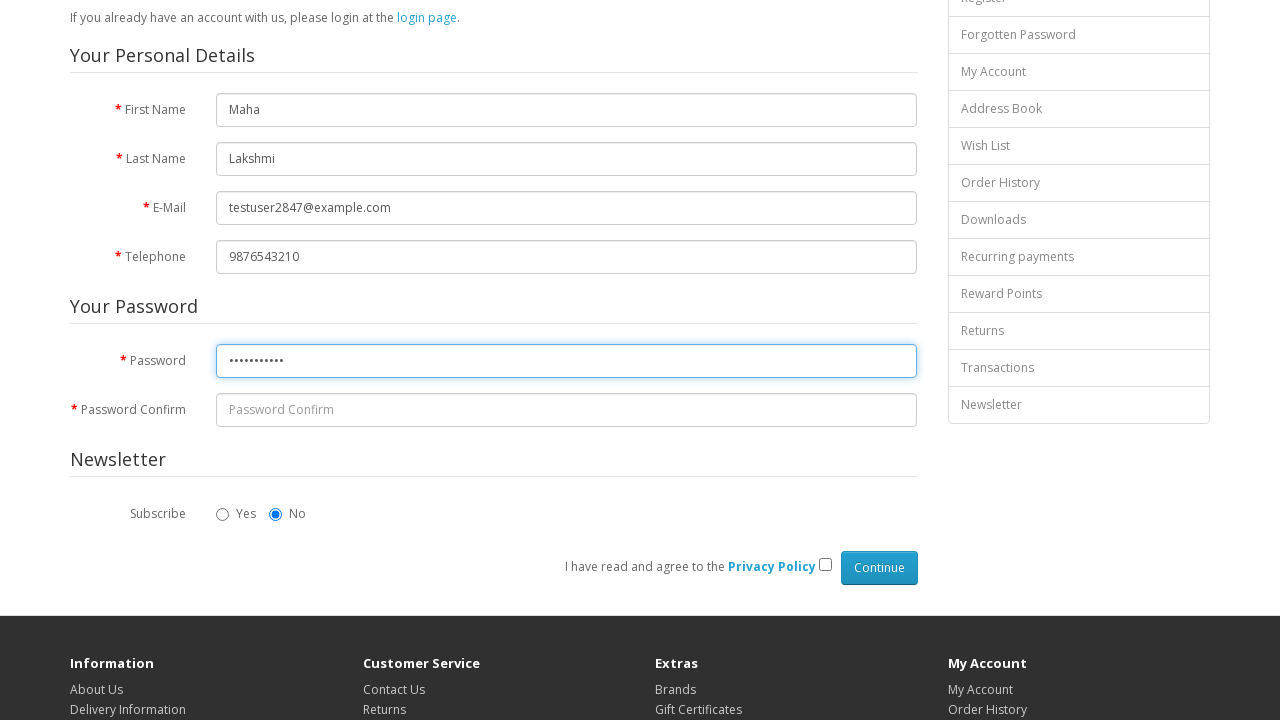

Pressed Tab to navigate from password to confirm password field on #input-password
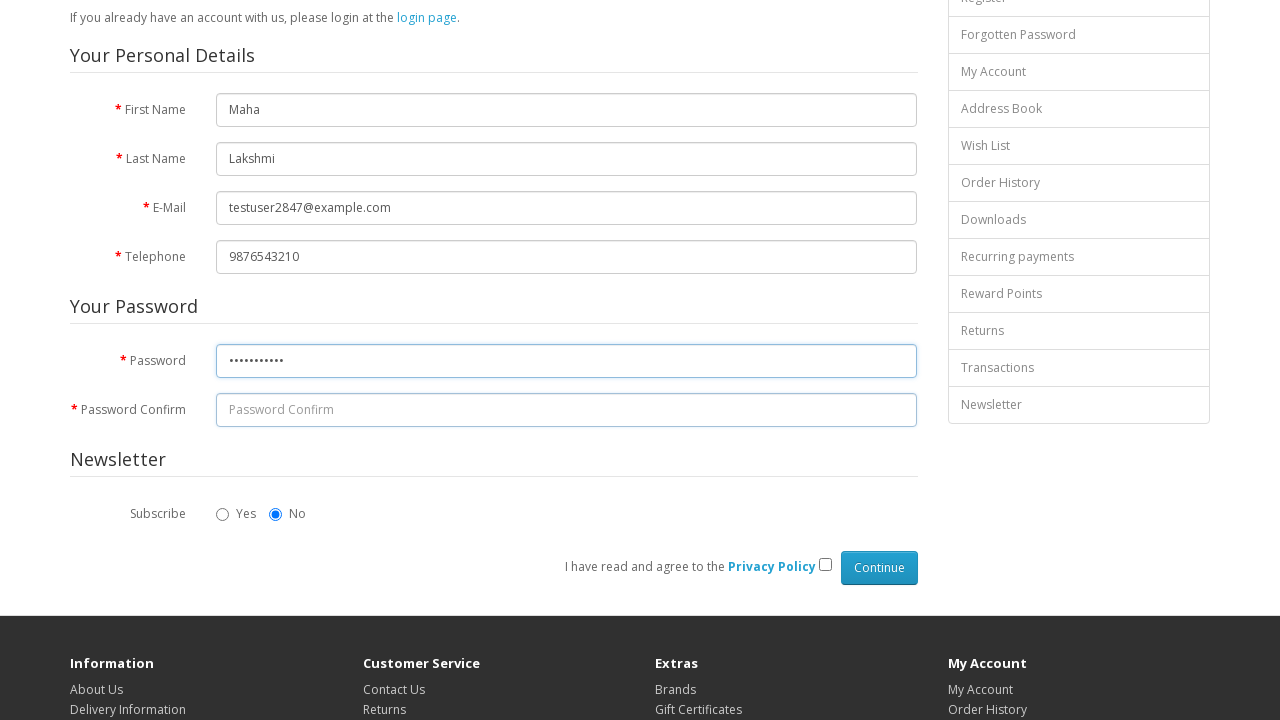

Typed 'TestPass123' in confirm password field on #input-confirm
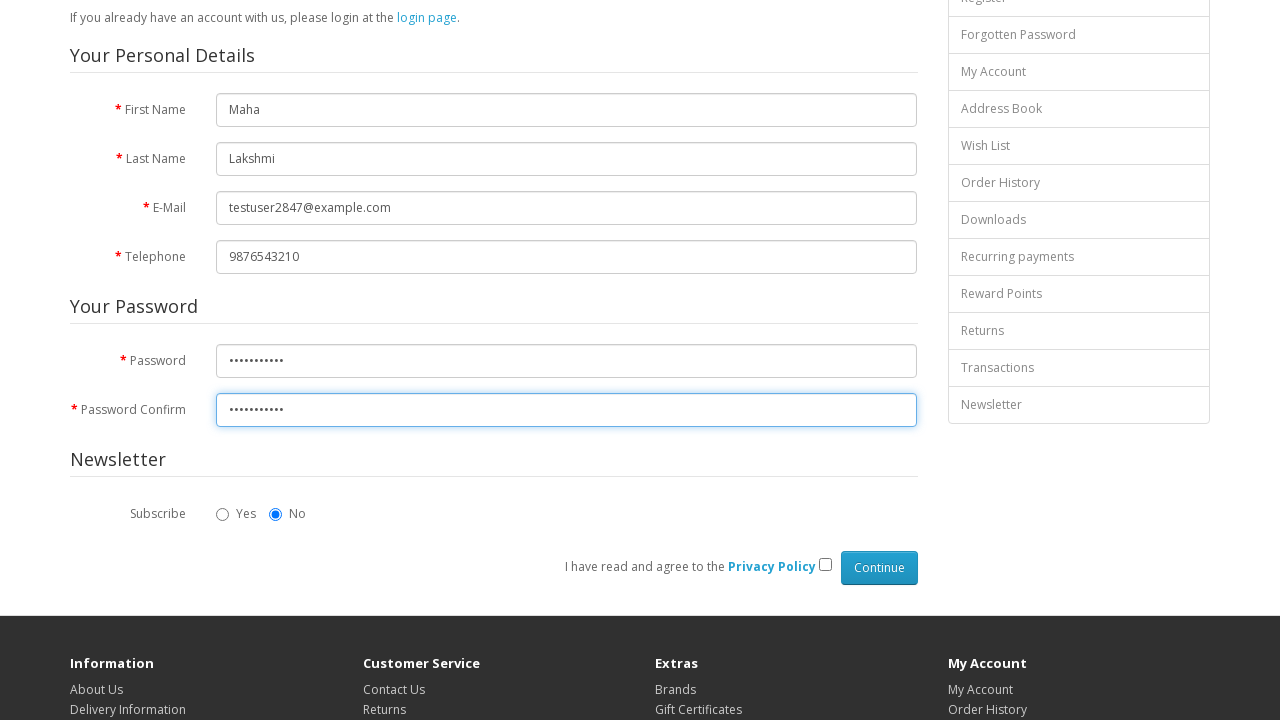

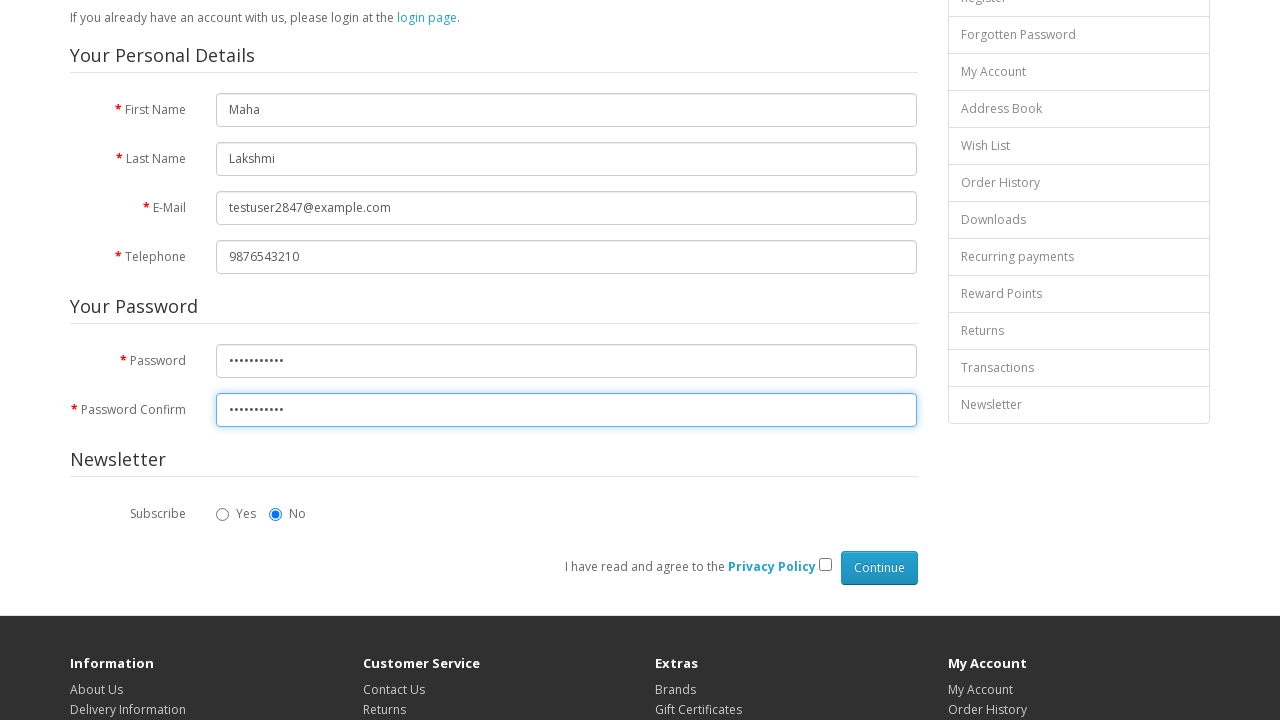